Opens the OTUS.ru homepage and verifies the page loads successfully

Starting URL: https://otus.ru/

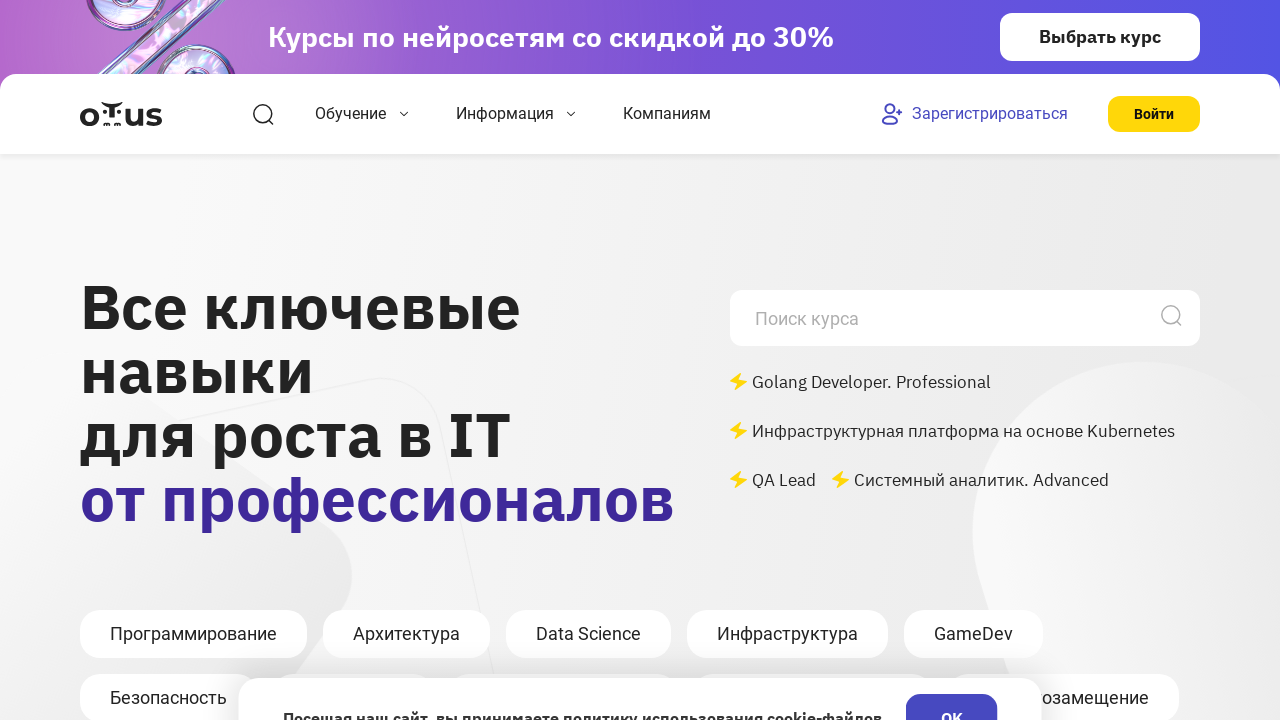

Waited for page DOM to be fully loaded
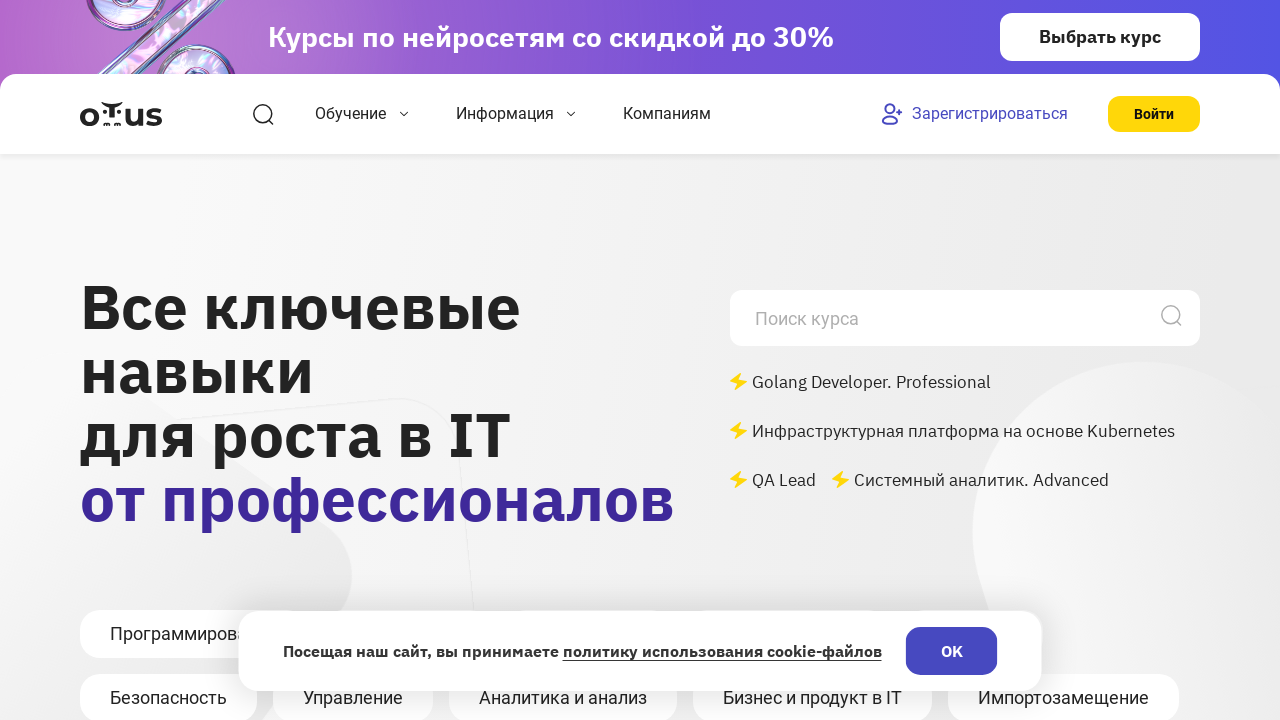

Verified OTUS.ru homepage body element is present
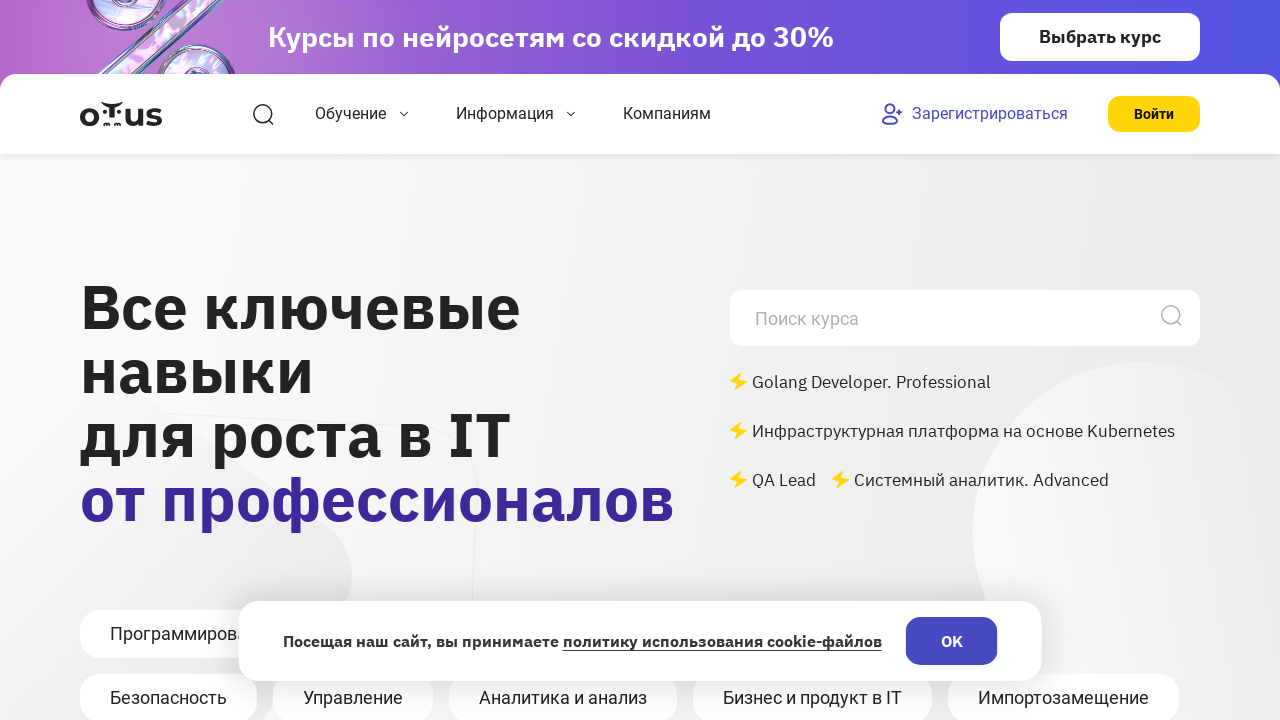

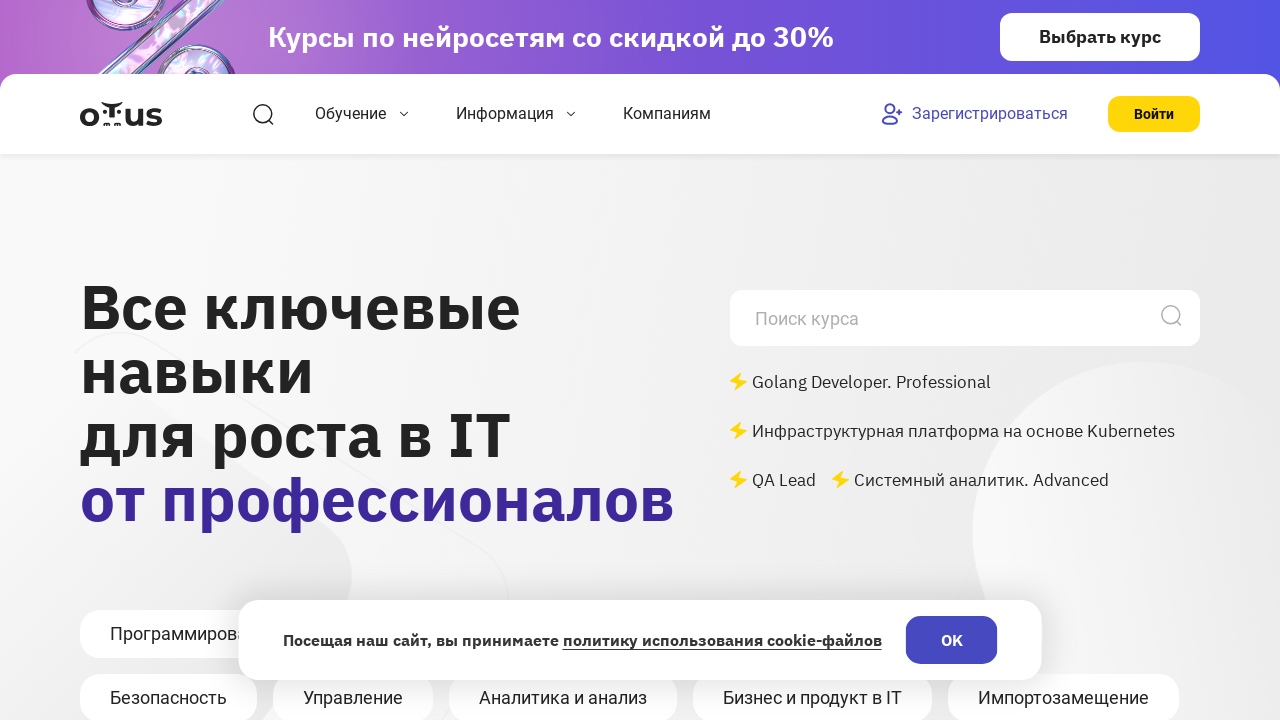